Navigates to a practice automation page, scrolls to a table, and retrieves information about table structure and specific row data

Starting URL: https://rahulshettyacademy.com/AutomationPractice/

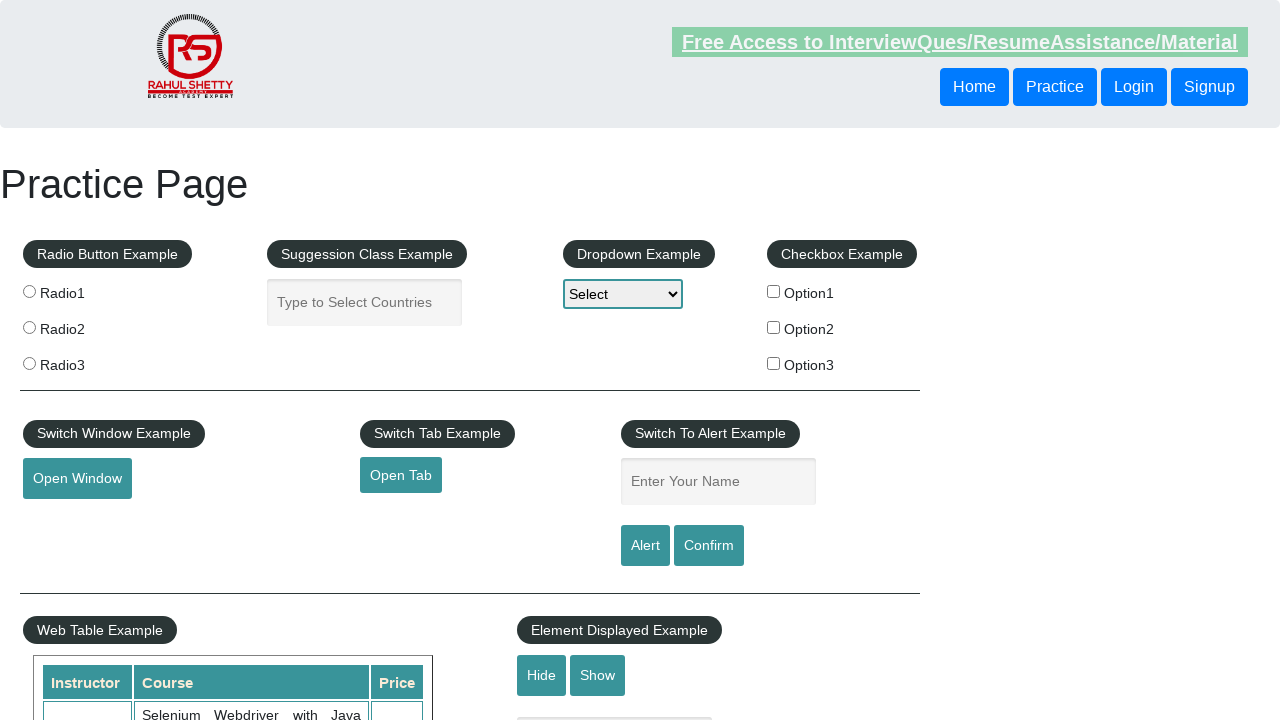

Scrolled down 550 pixels to view table
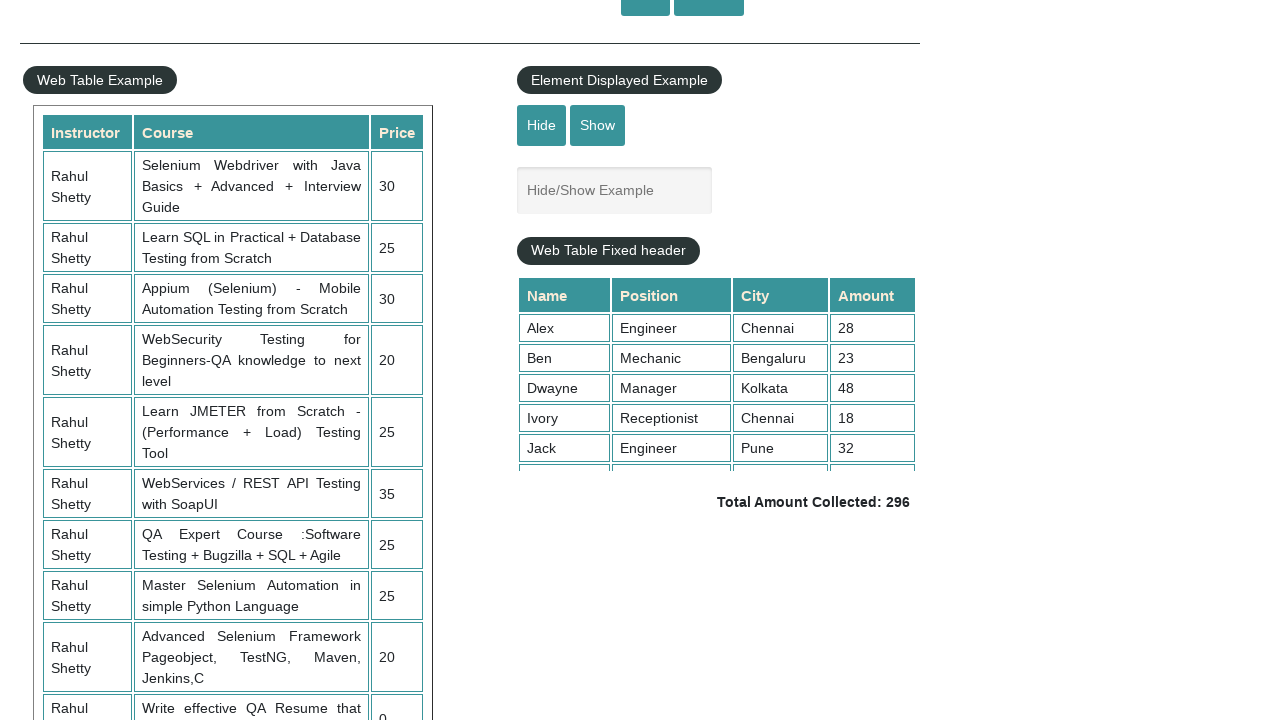

Table element became visible
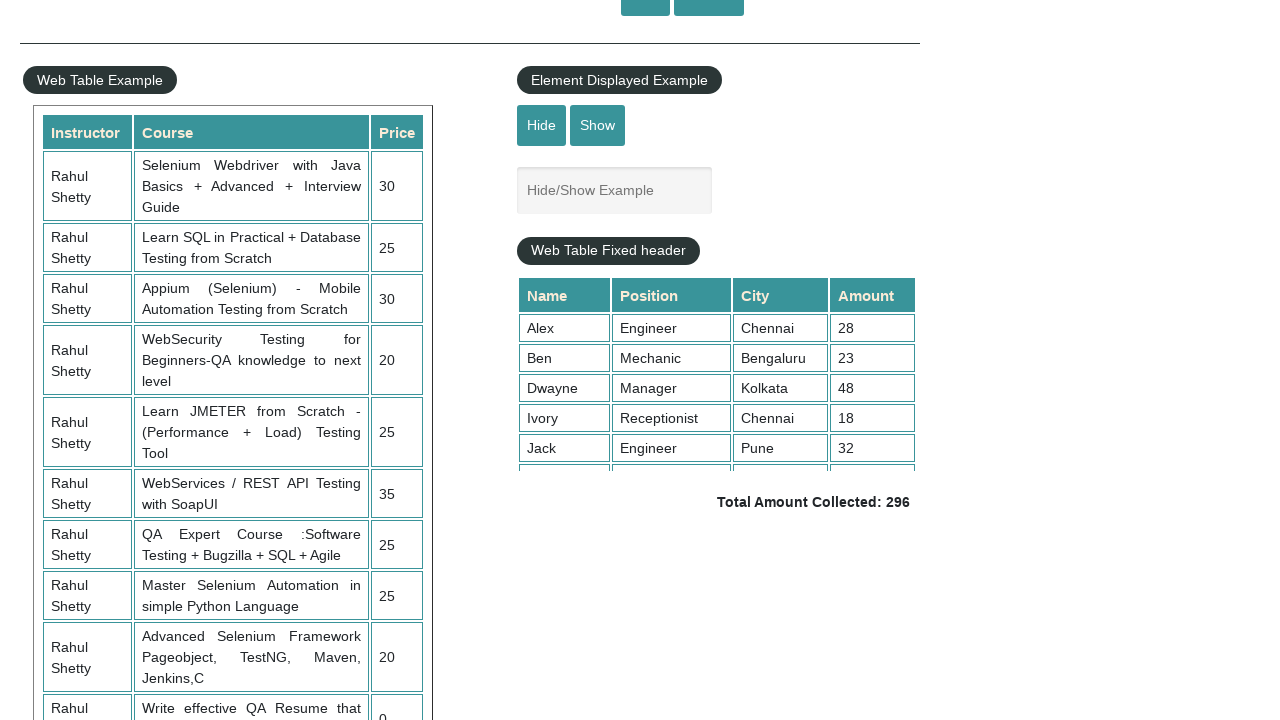

Retrieved table row count: 11
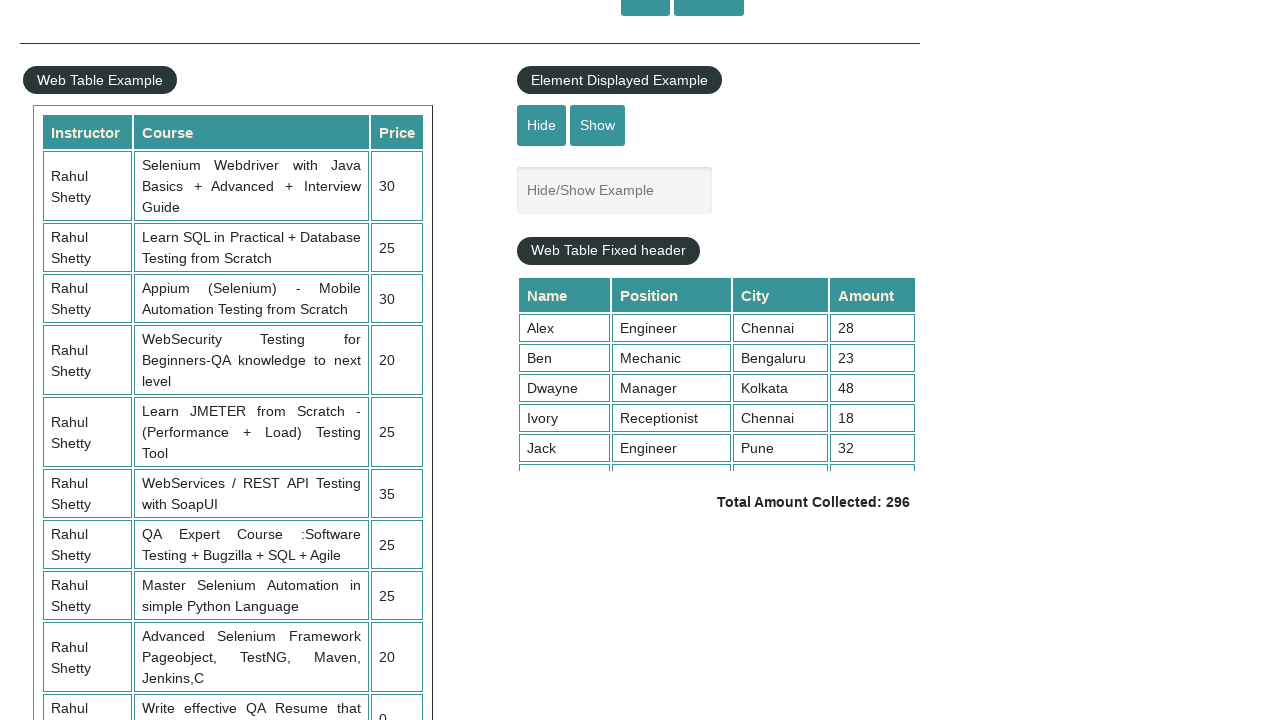

Retrieved table header count: 3
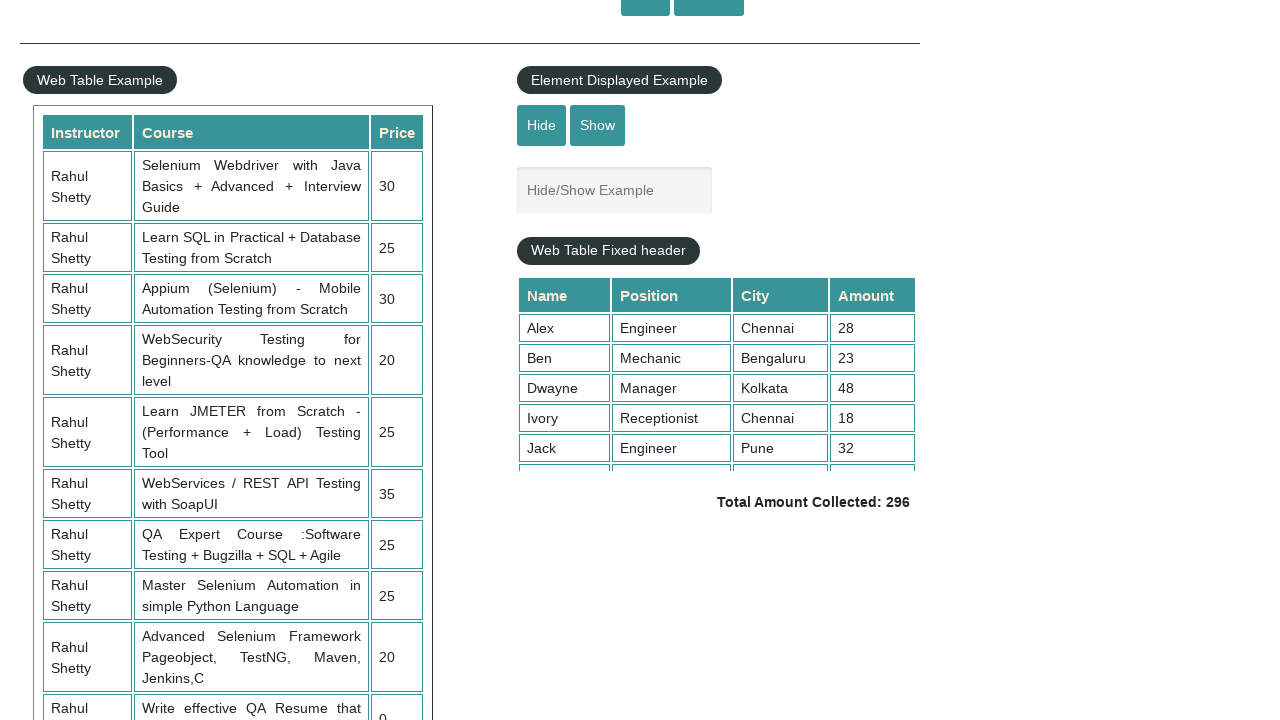

Located cells in 3rd data row of table
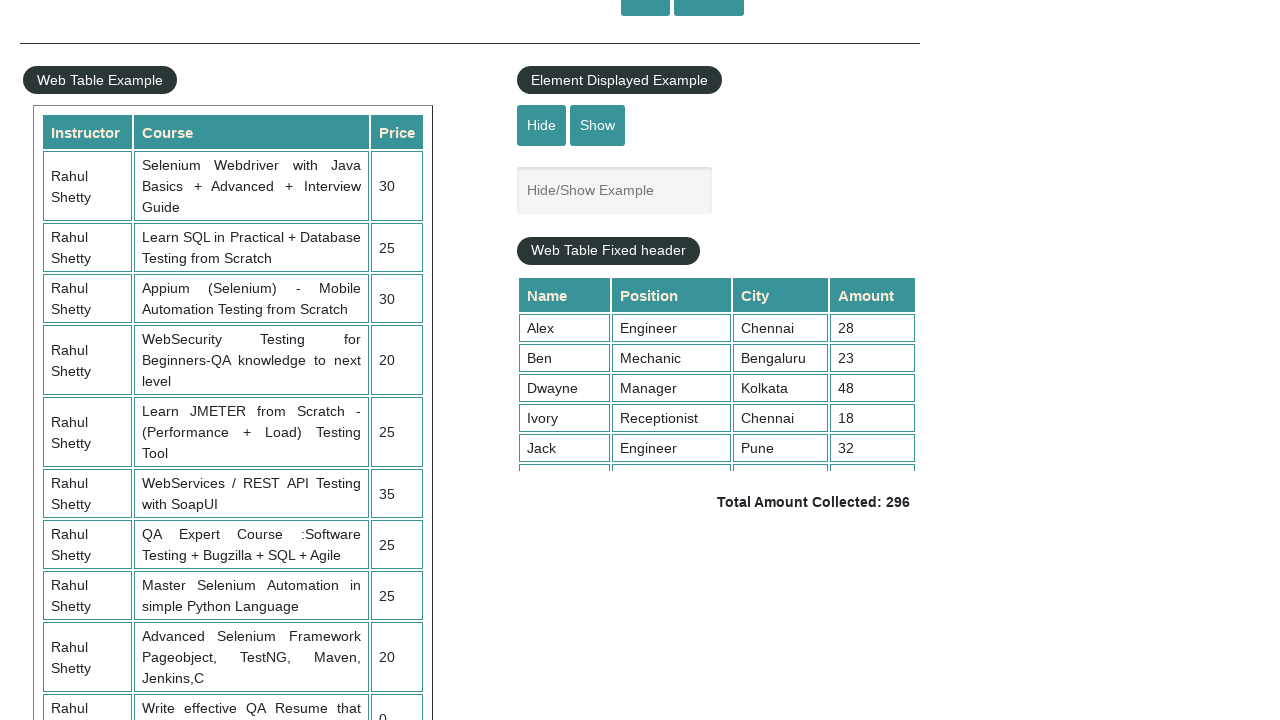

Retrieved cell content: Rahul Shetty
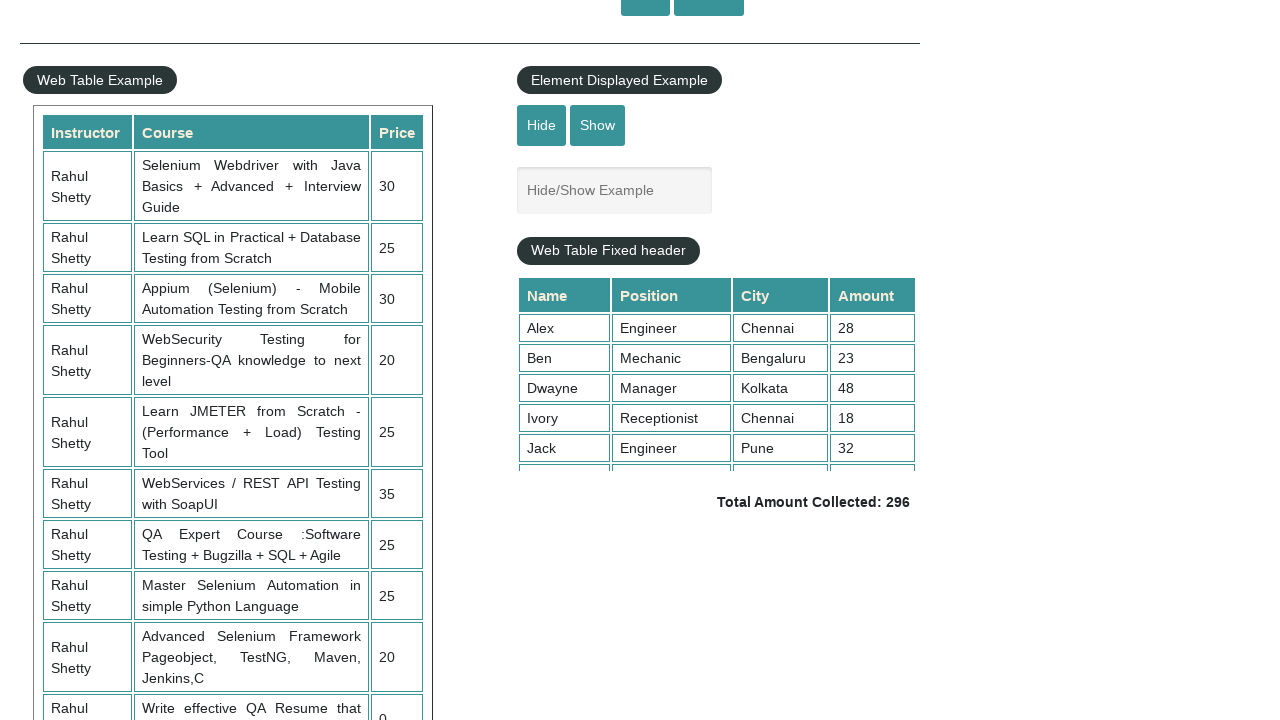

Retrieved cell content: Appium (Selenium) - Mobile Automation Testing from Scratch
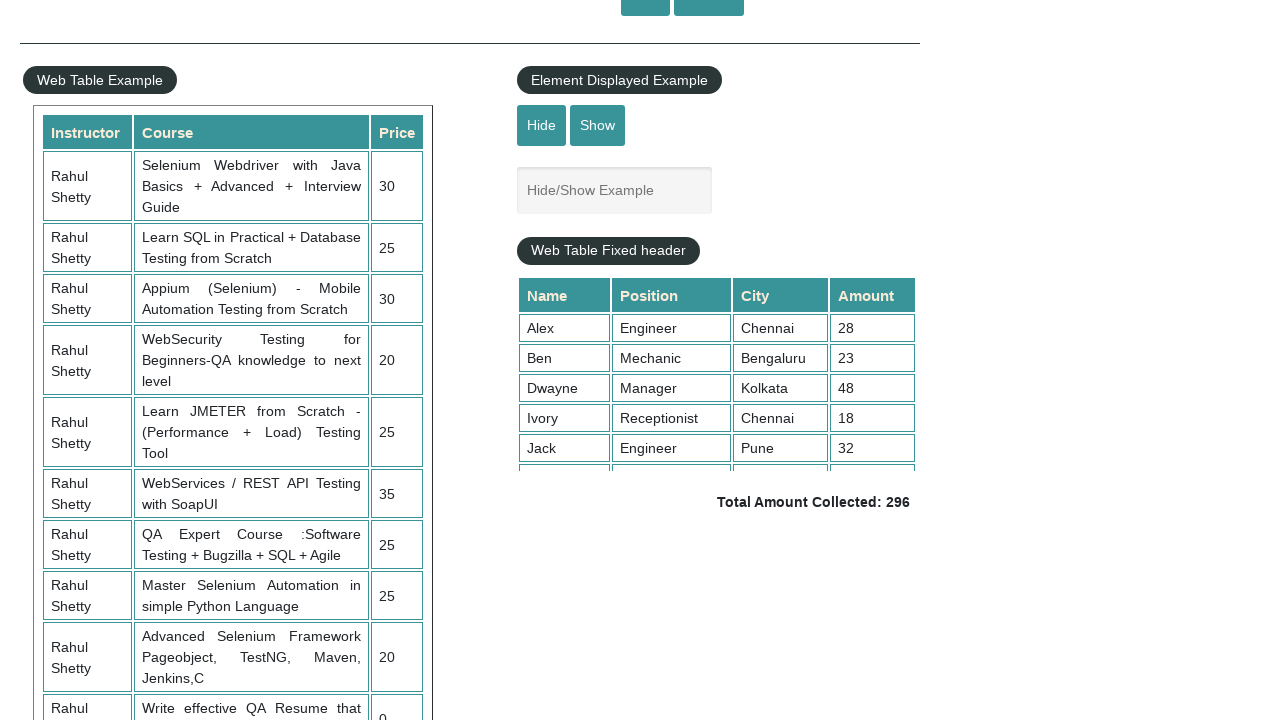

Retrieved cell content: 30
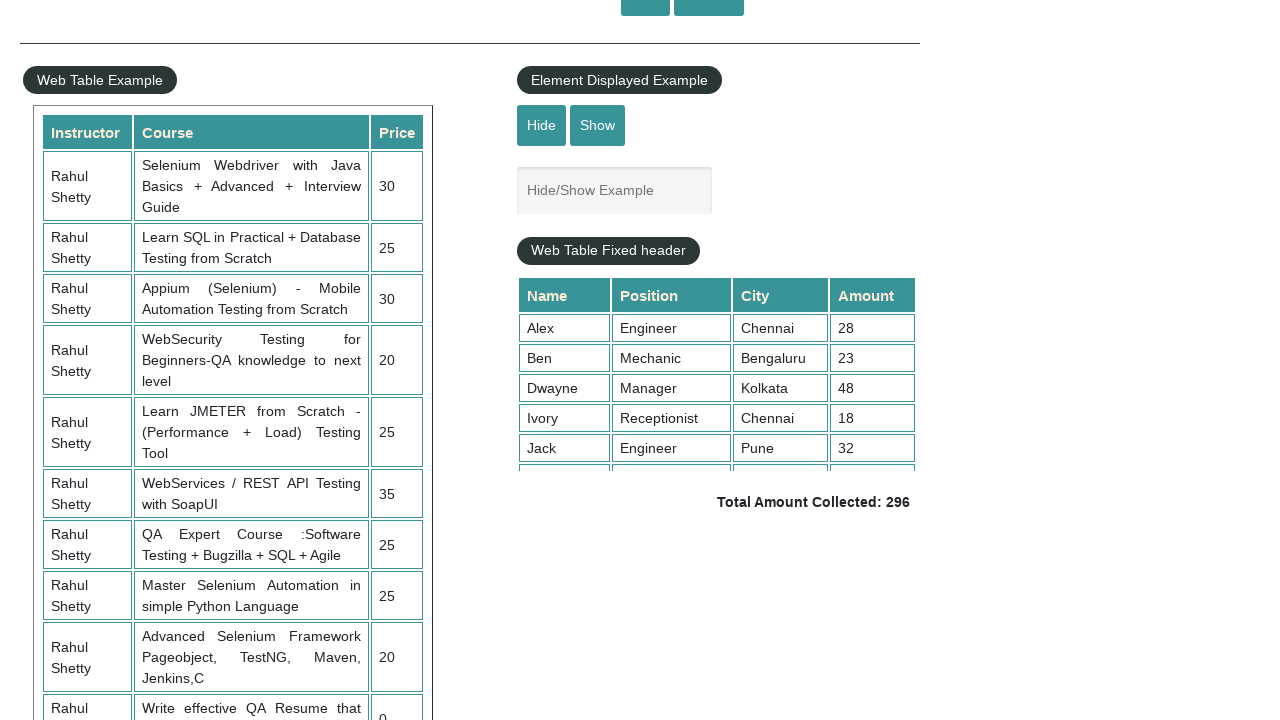

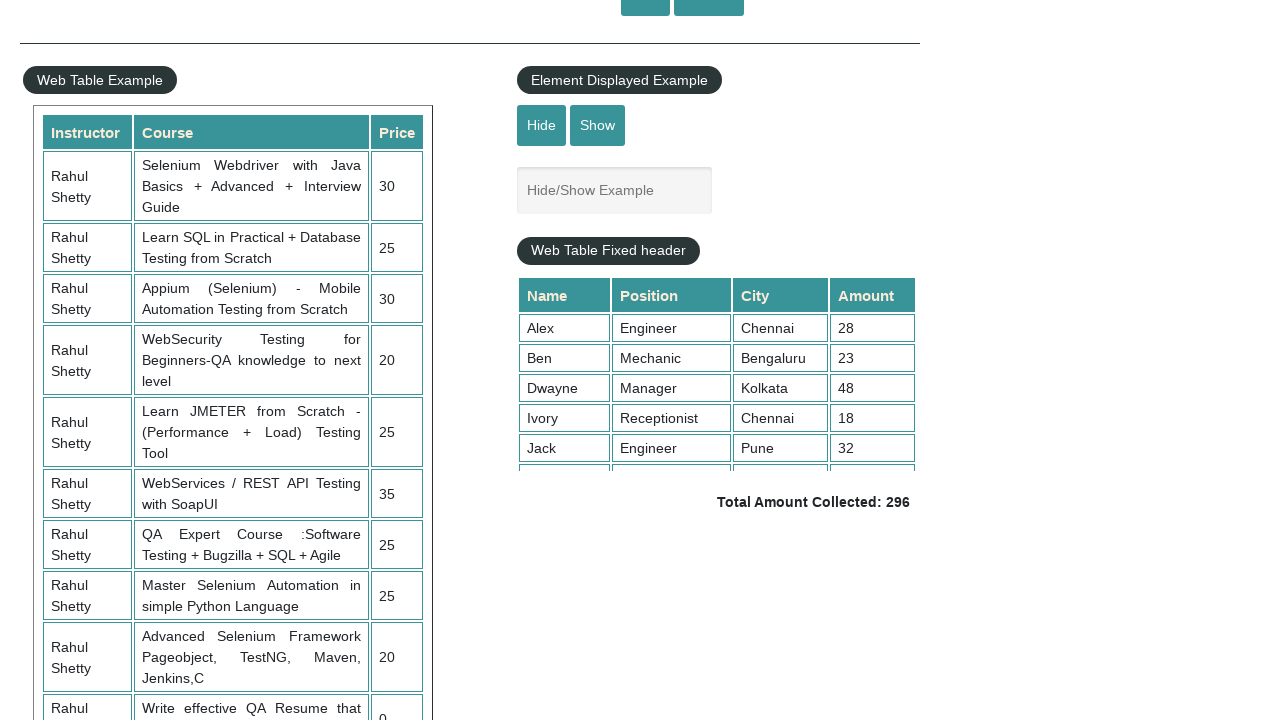